Waits for a price to reach $100, books an item, solves a math problem, and submits the answer

Starting URL: http://suninjuly.github.io/explicit_wait2.html

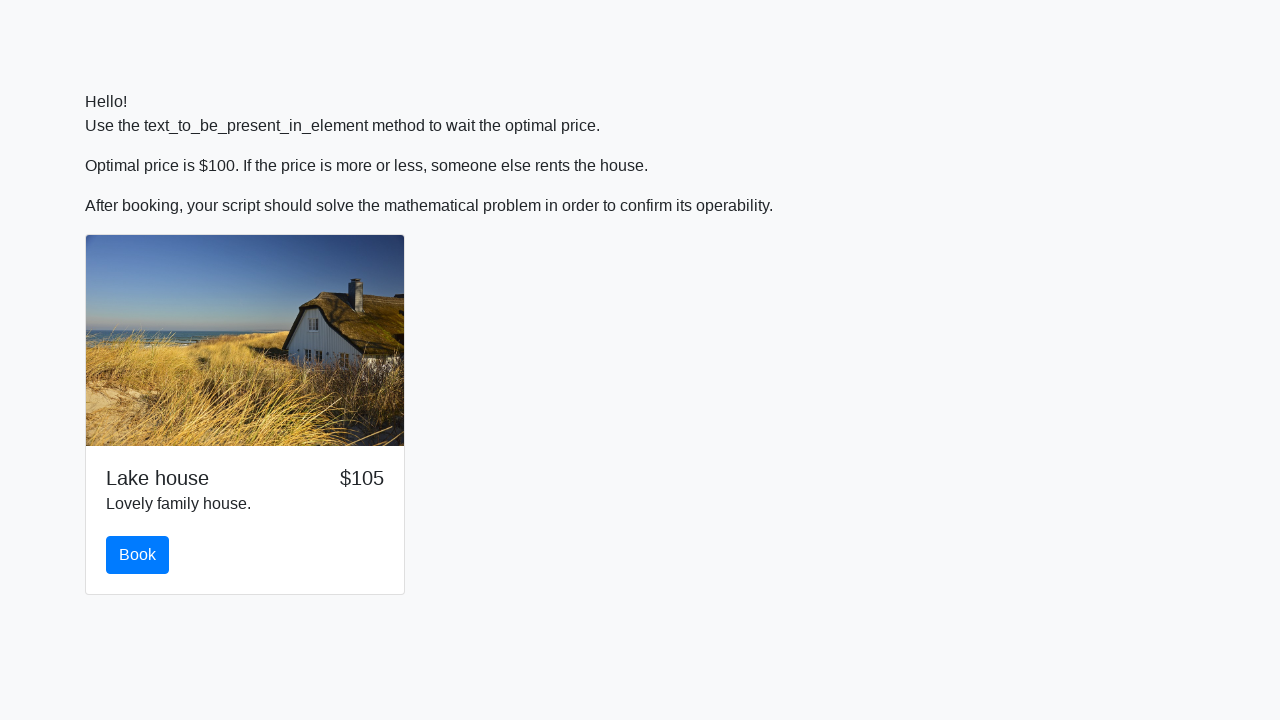

Waited for price to reach $100
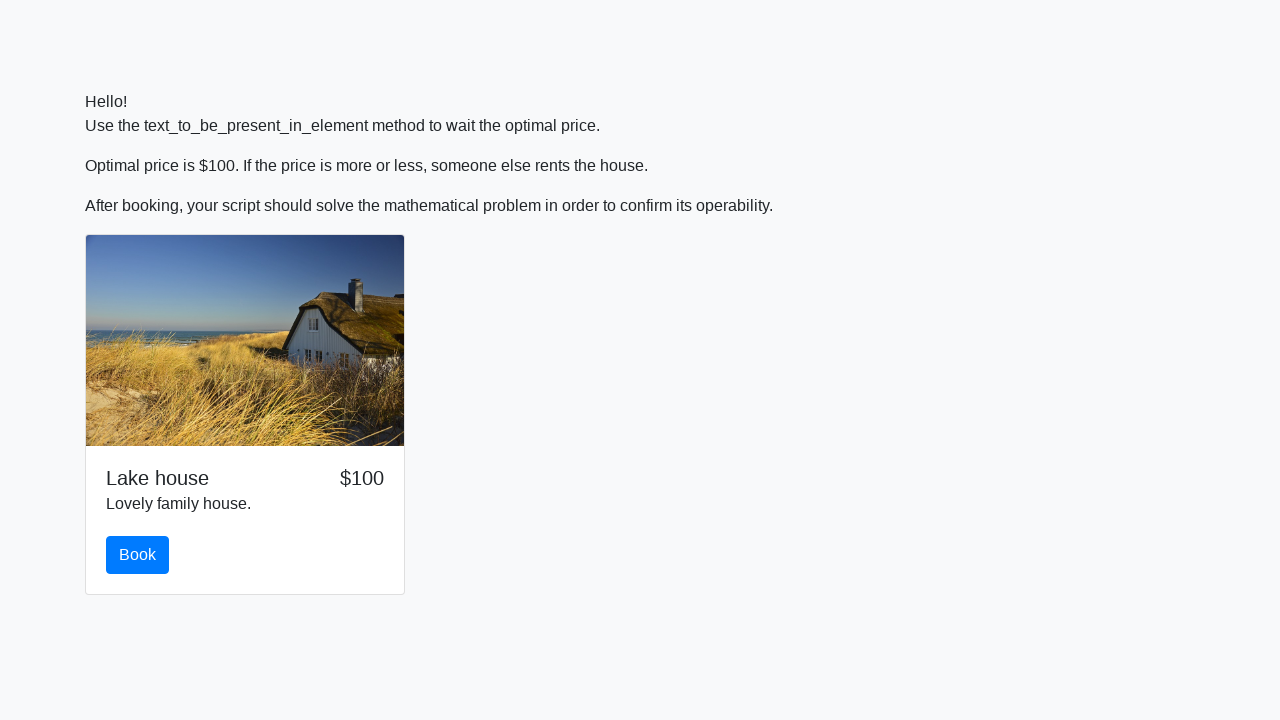

Clicked the book button at (138, 555) on #book
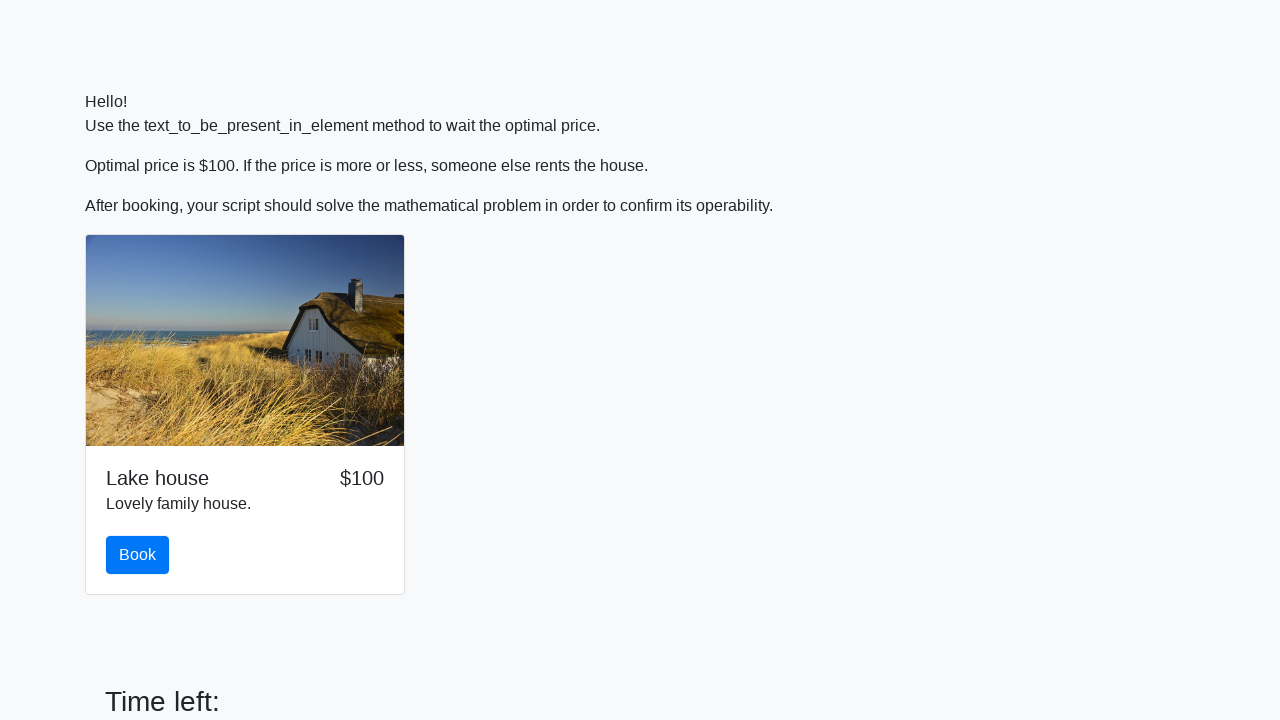

Retrieved input value for calculation: 17
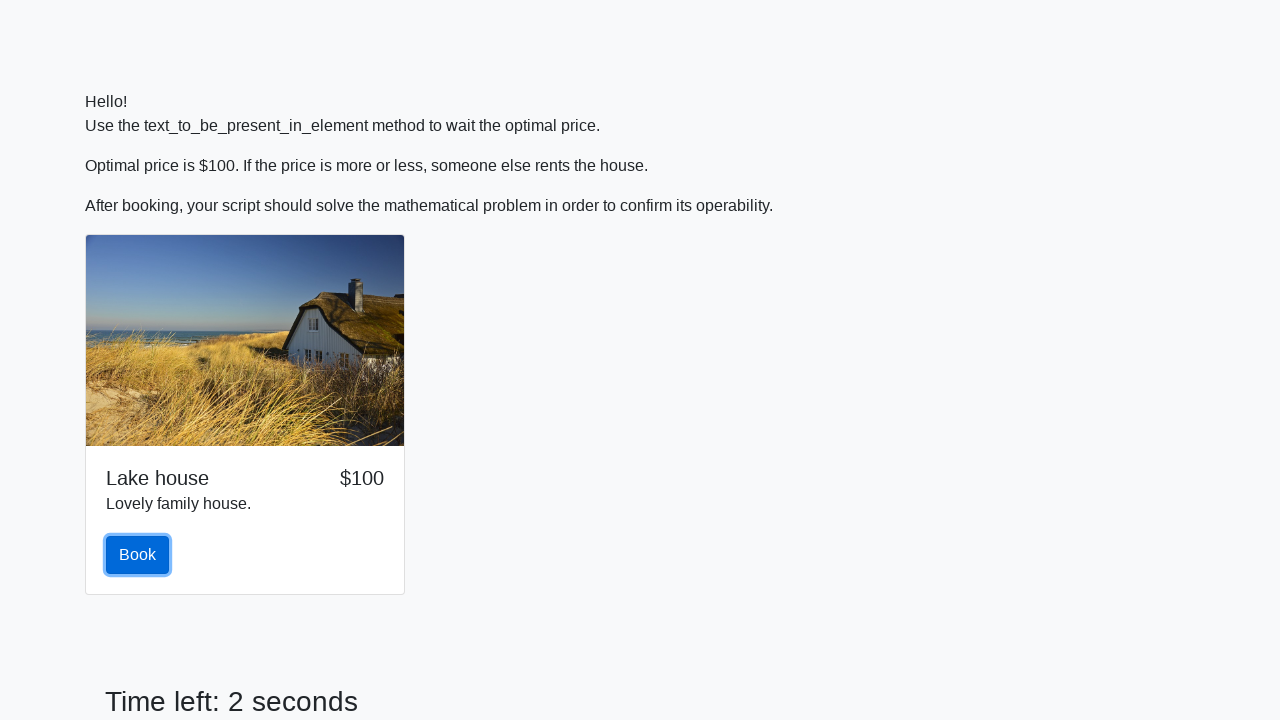

Filled answer field with calculated result: 2.4455393174413893 on #answer
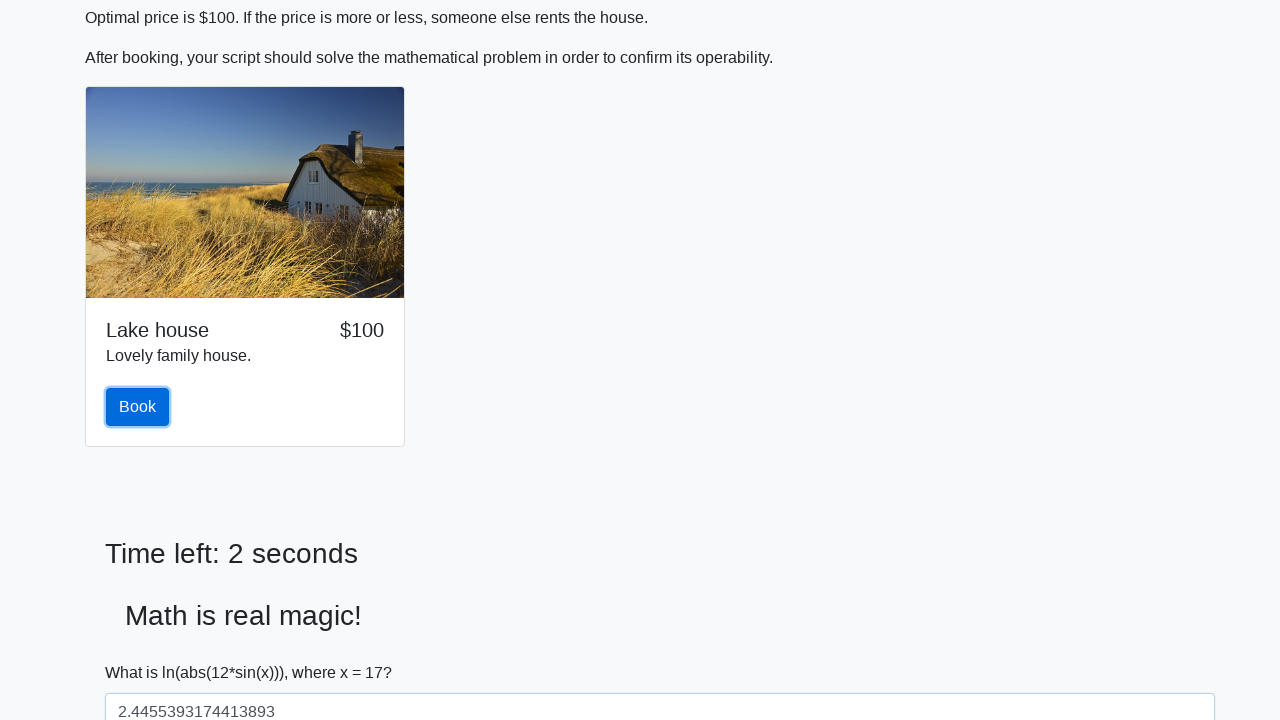

Clicked solve button to submit answer at (143, 651) on #solve
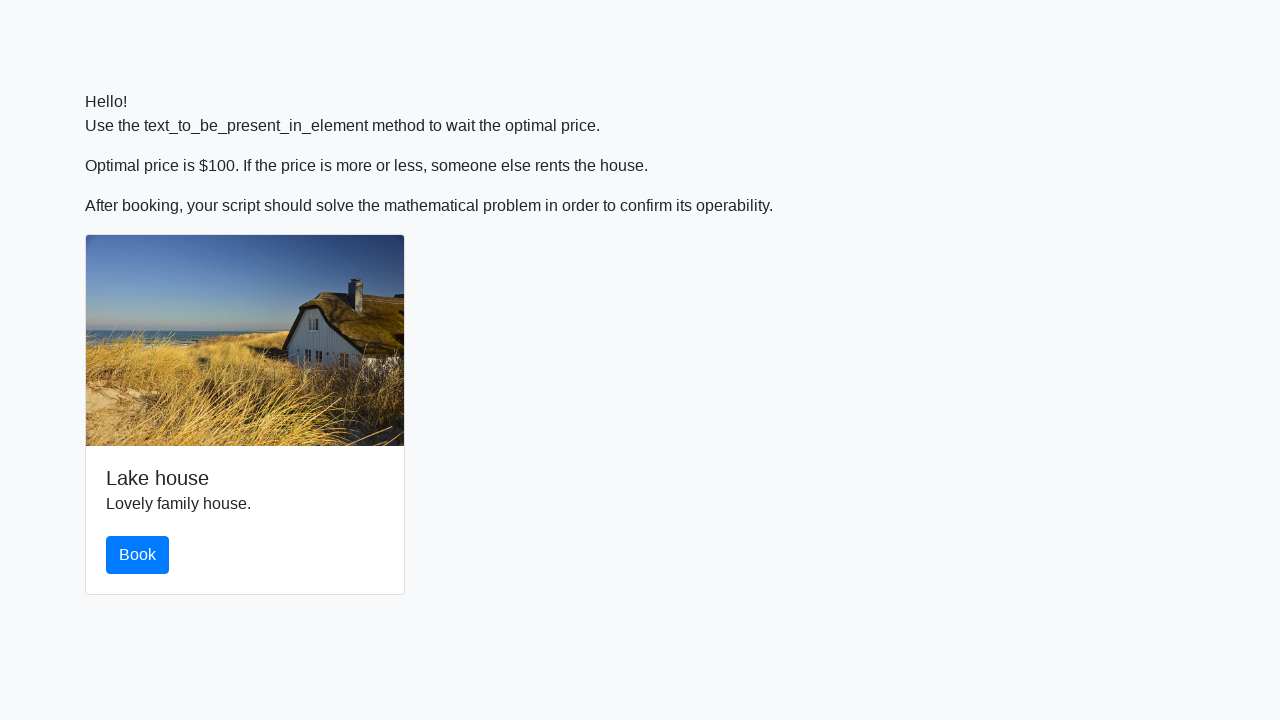

Set up dialog handler to accept alerts
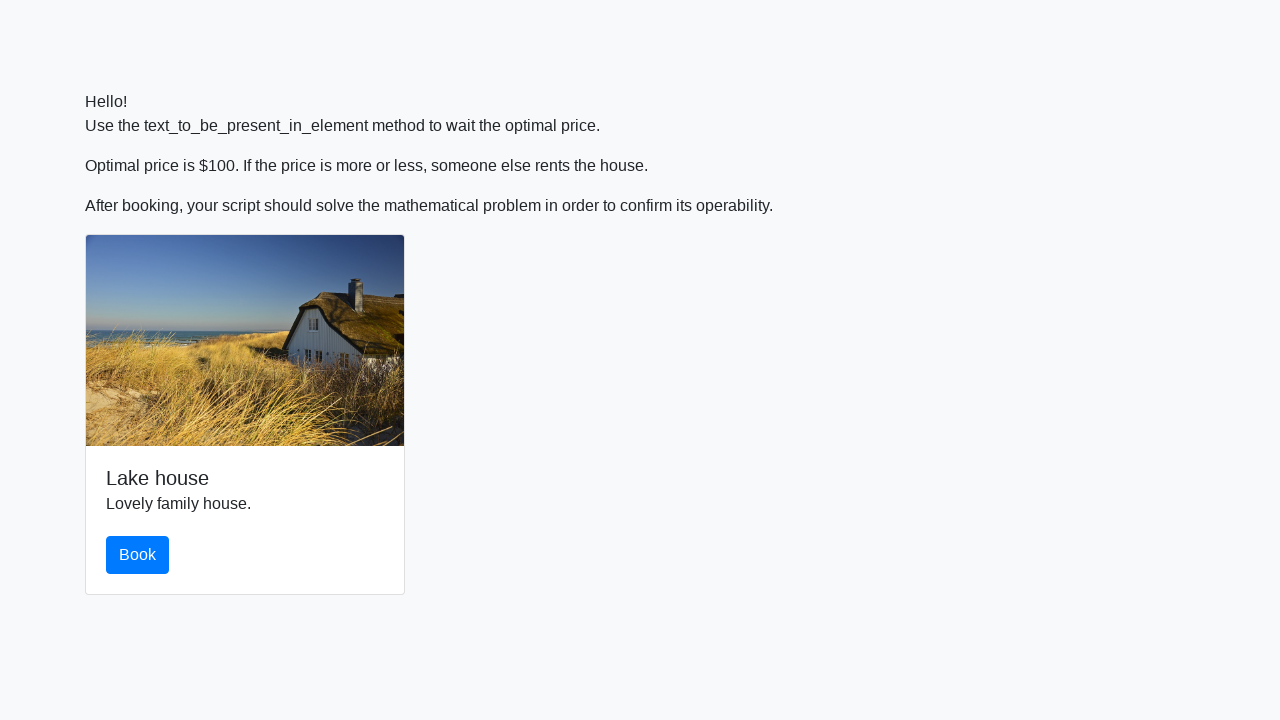

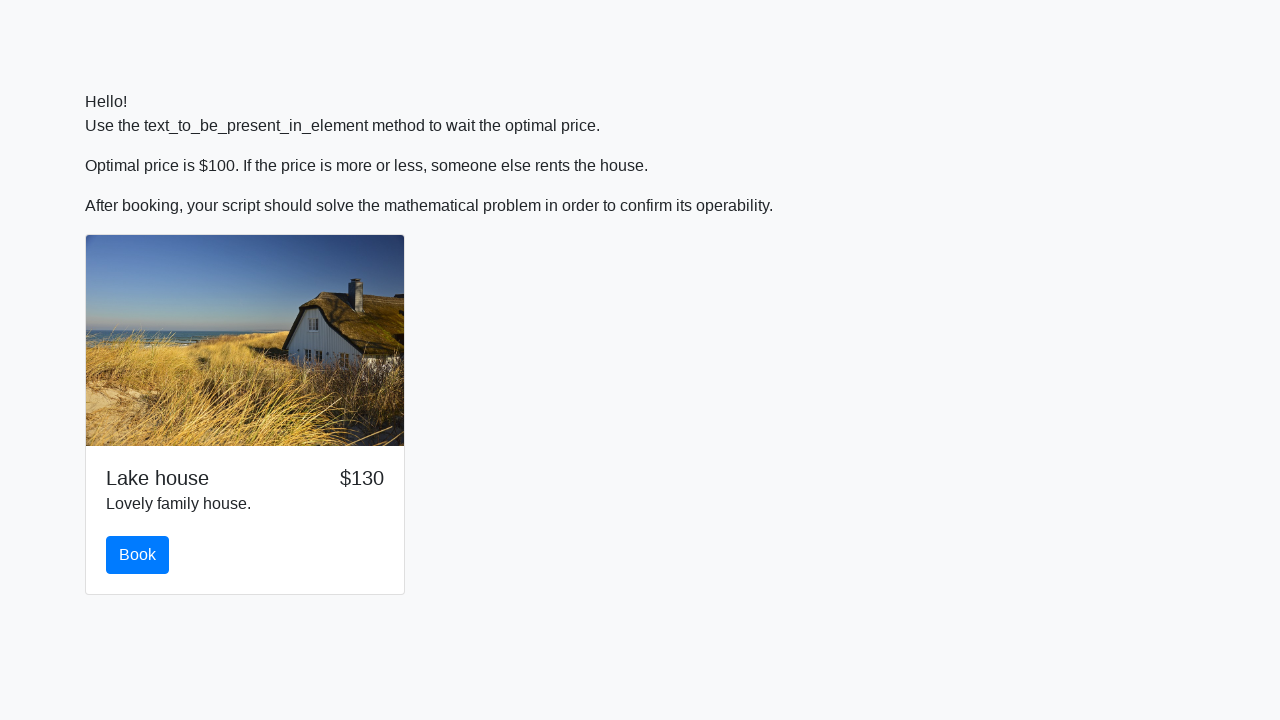